Navigates to OpenStreetMap showing Isle of Man and closes any promotional banners

Starting URL: https://www.openstreetmap.org/#map=10/54.2066/-4.5782

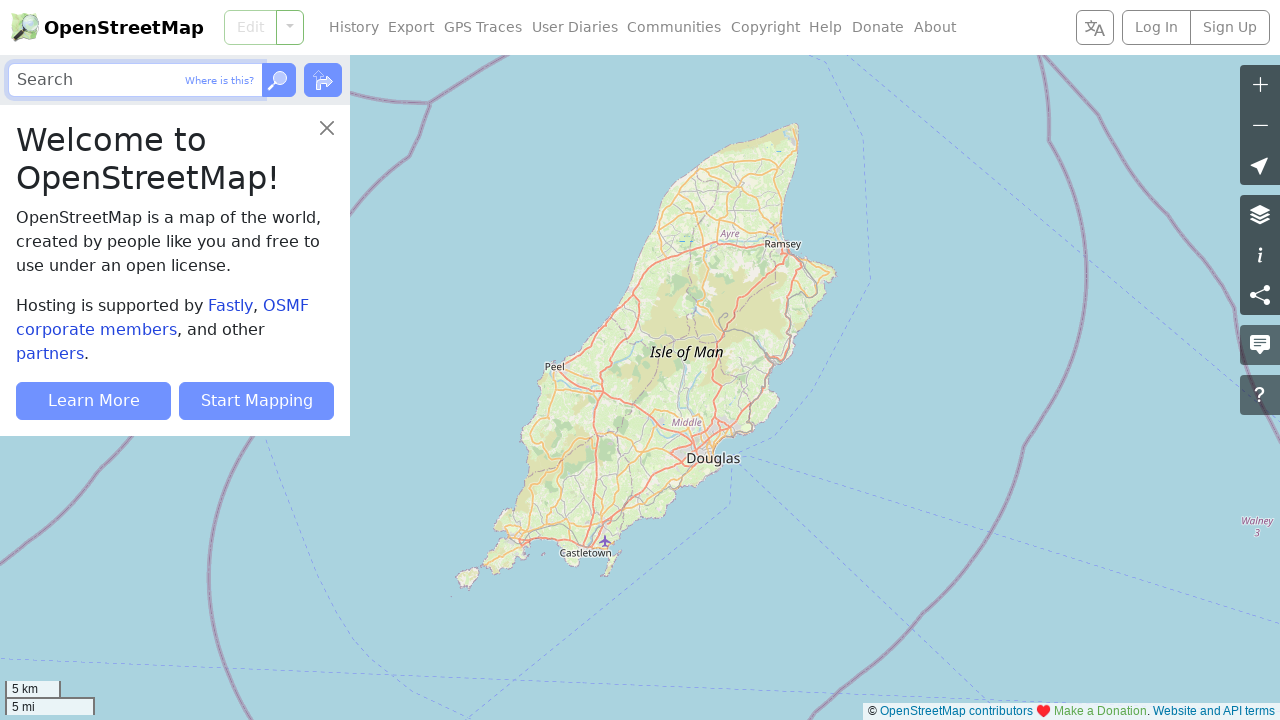

Set viewport size to 1024x768
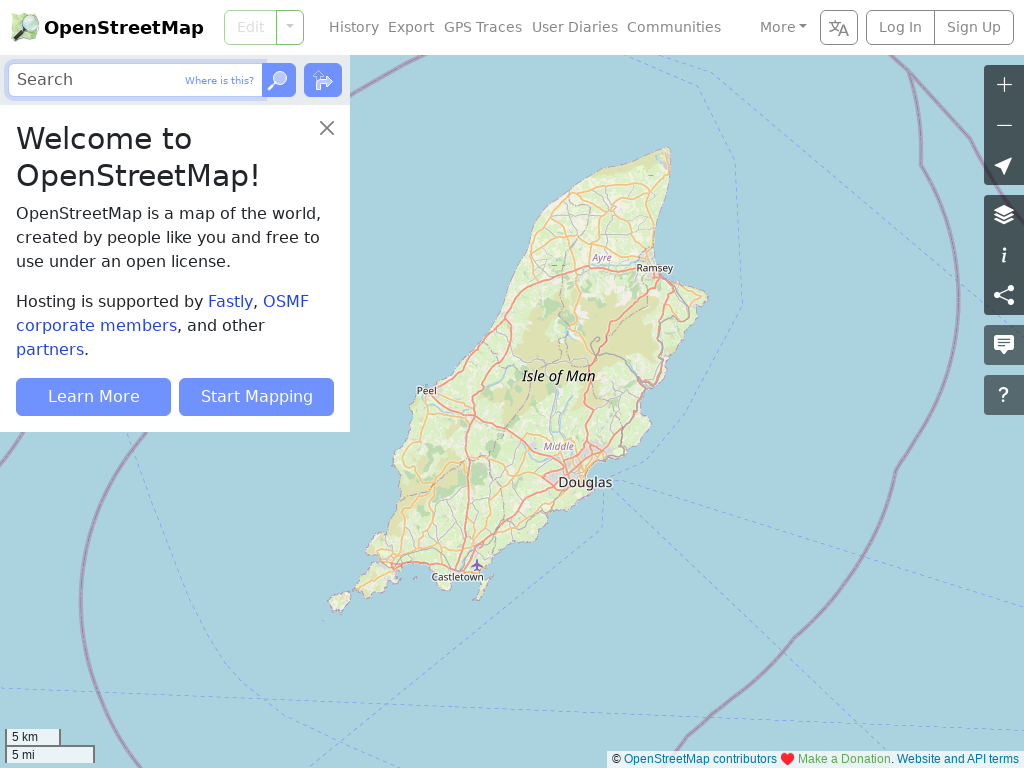

OpenStreetMap loaded successfully
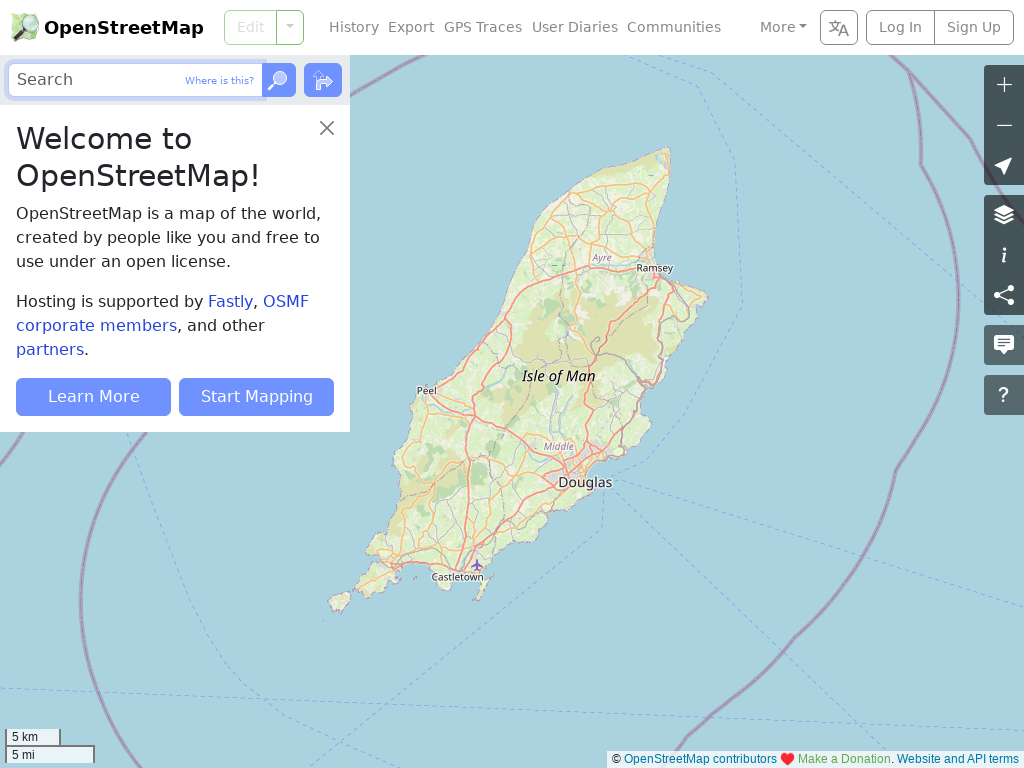

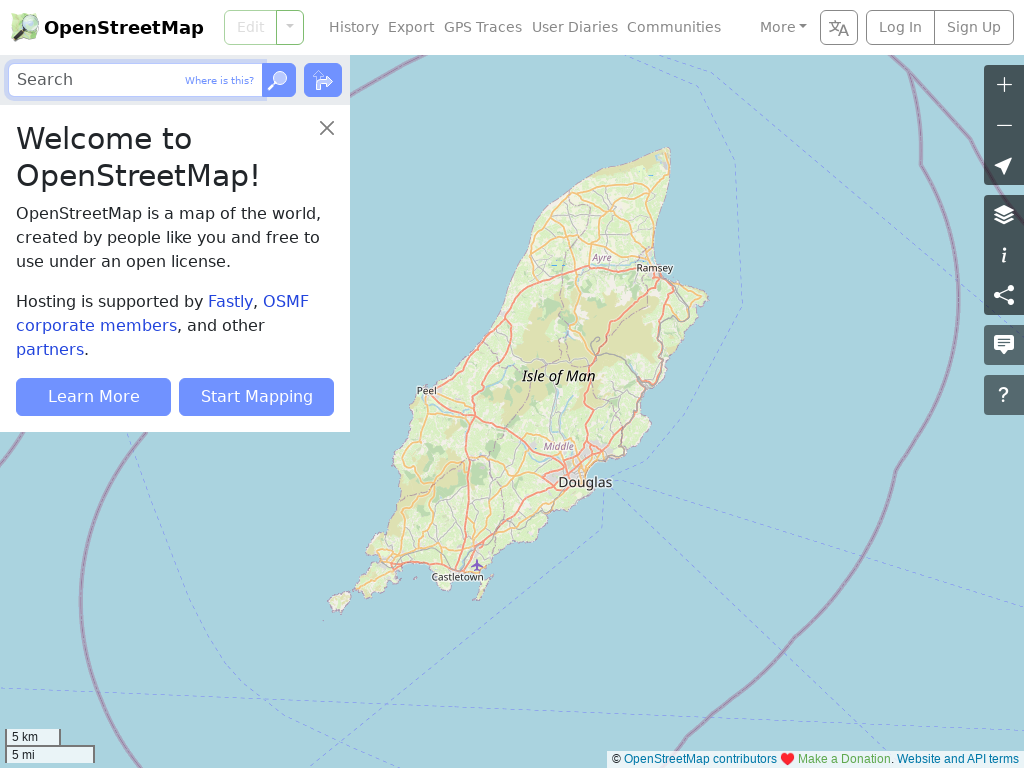